Tests double-click functionality by switching to an iframe and double-clicking on text to change its color to red

Starting URL: https://www.w3schools.com/tags/tryit.asp?filename=tryhtml5_ev_ondblclick2

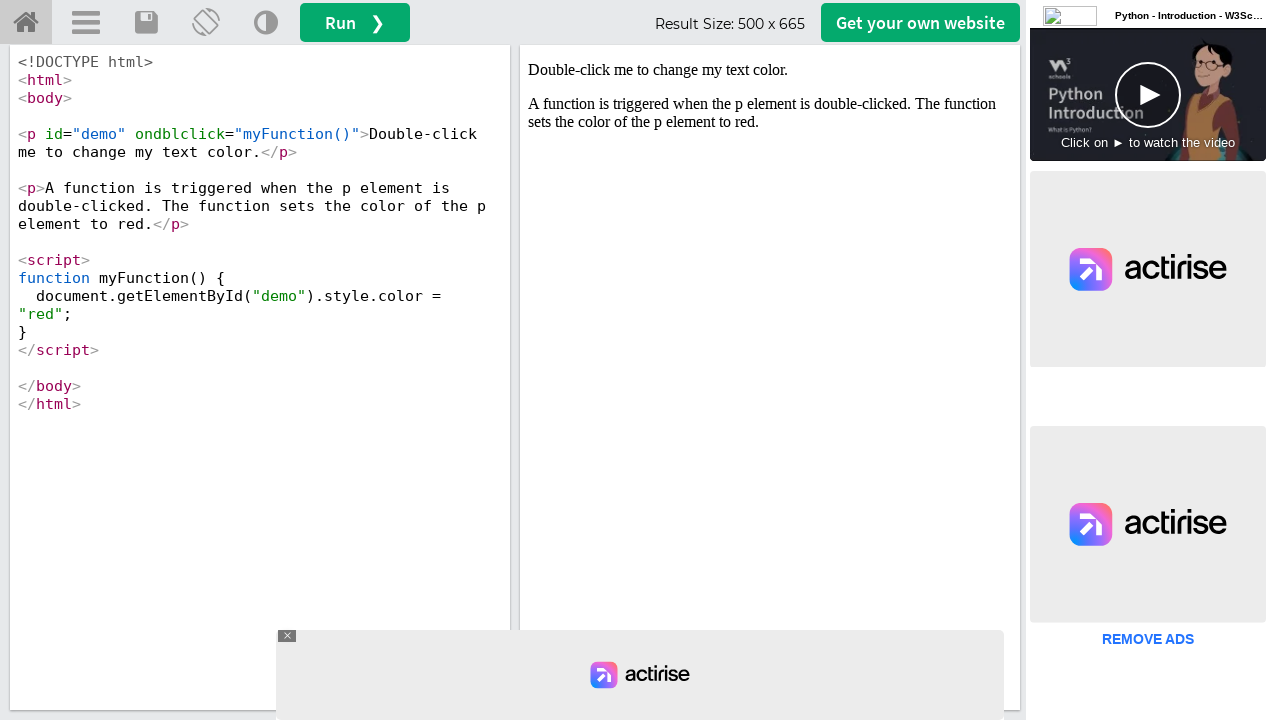

Located iframe with id 'iframeResult'
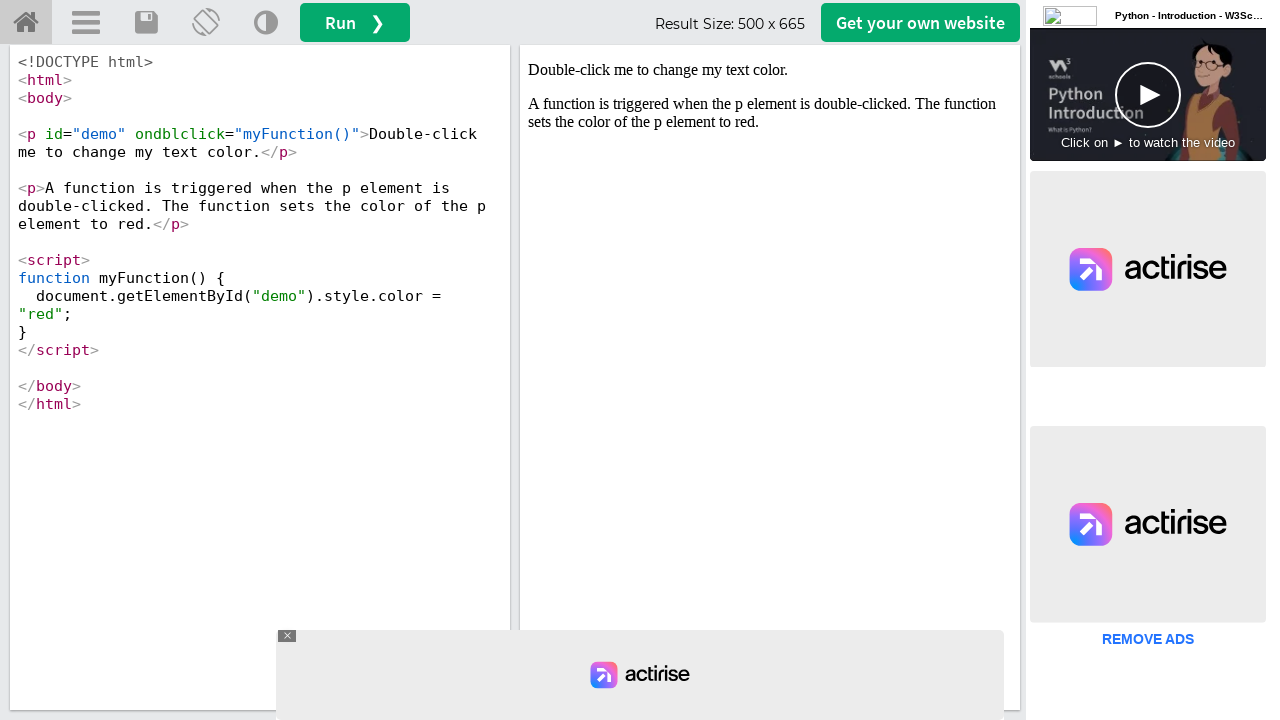

Located text element 'Double-click me to change my text color.' in iframe
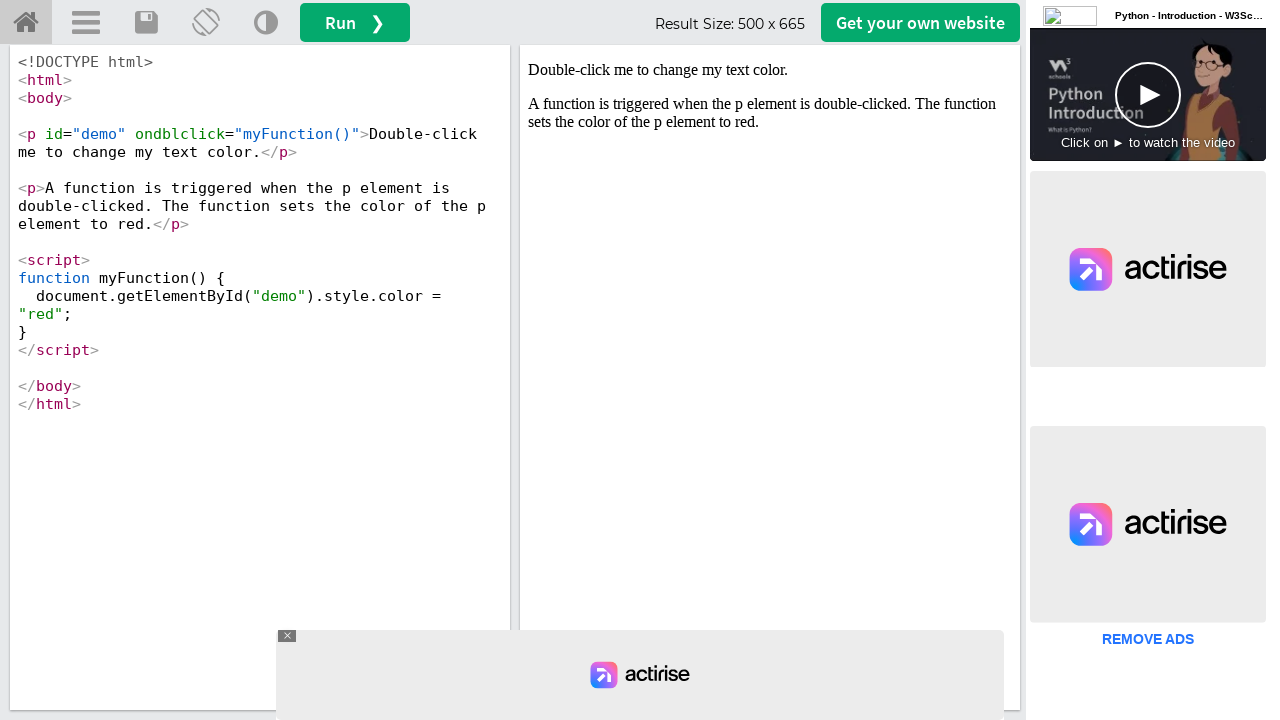

Double-clicked on the text element to trigger color change at (770, 70) on #iframeResult >> internal:control=enter-frame >> xpath=//p[.='Double-click me to
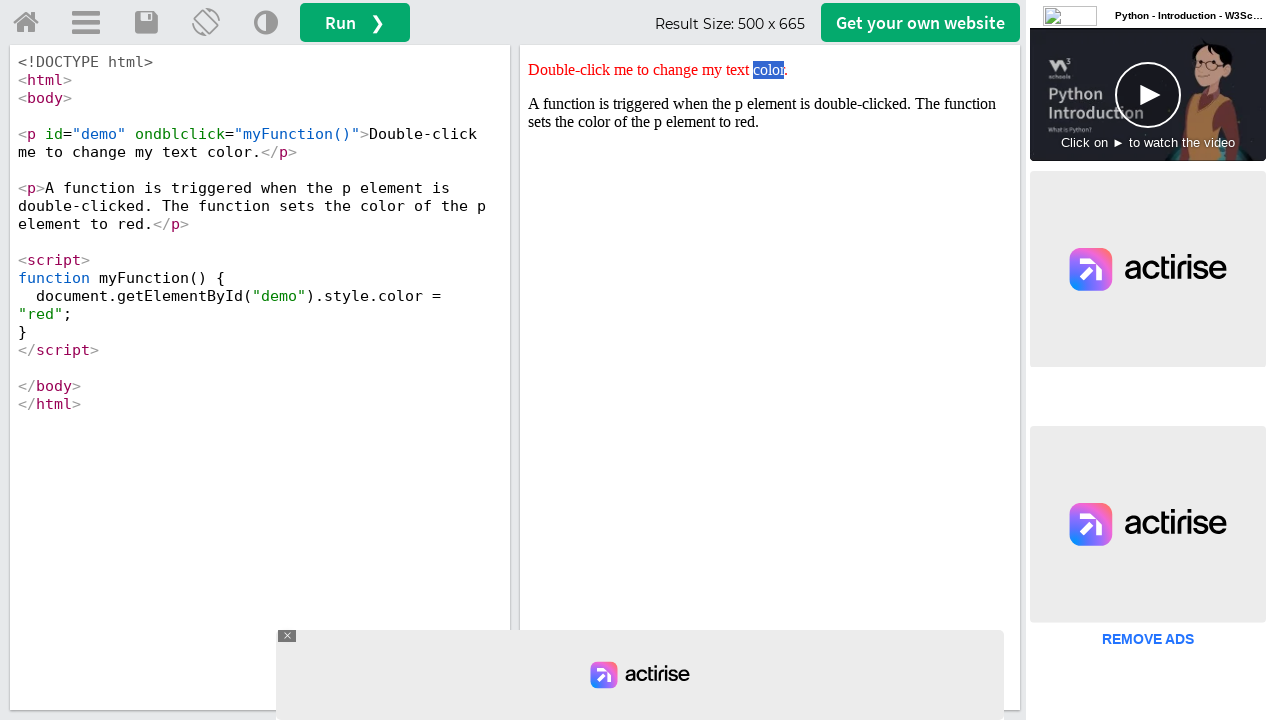

Located text element with red color style
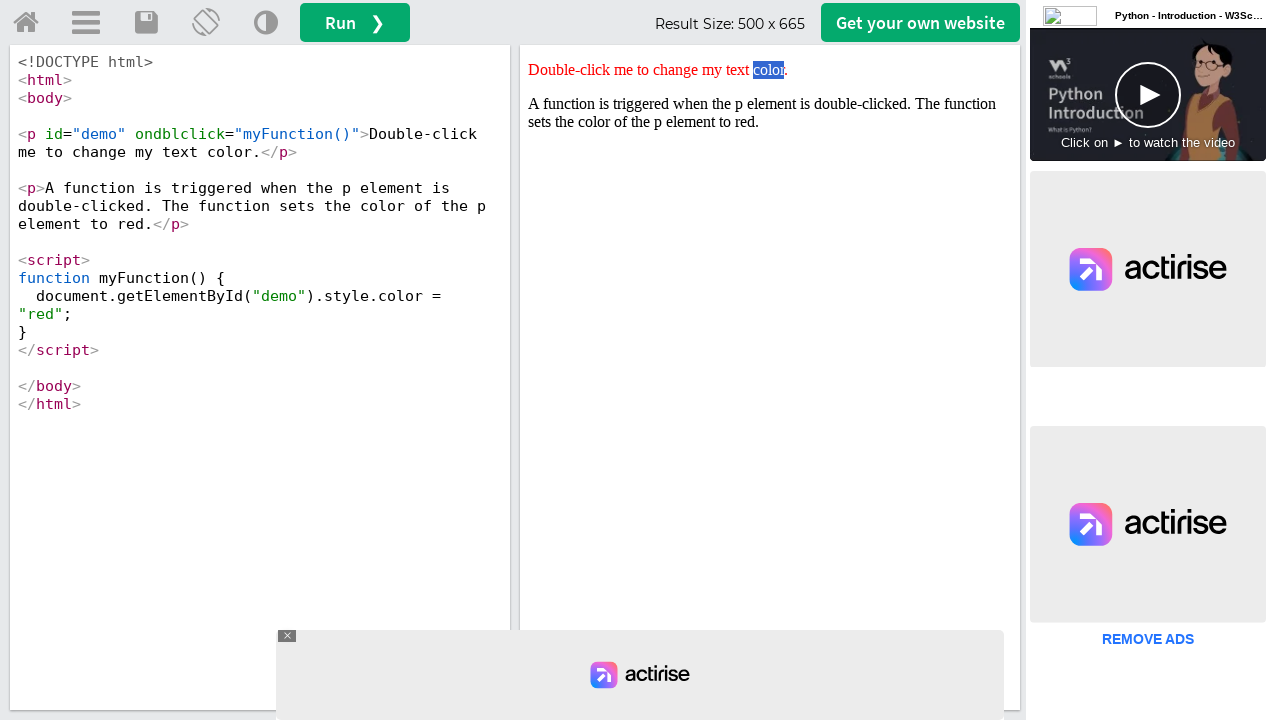

Verified that text color changed to red
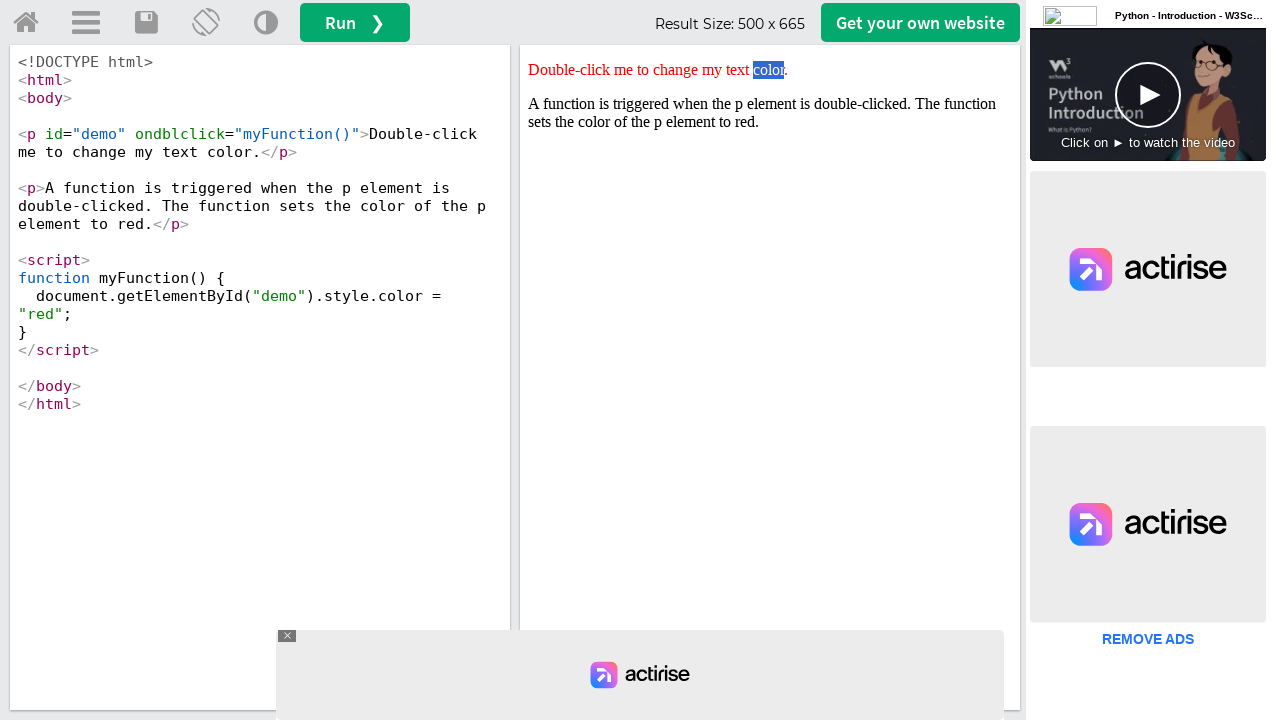

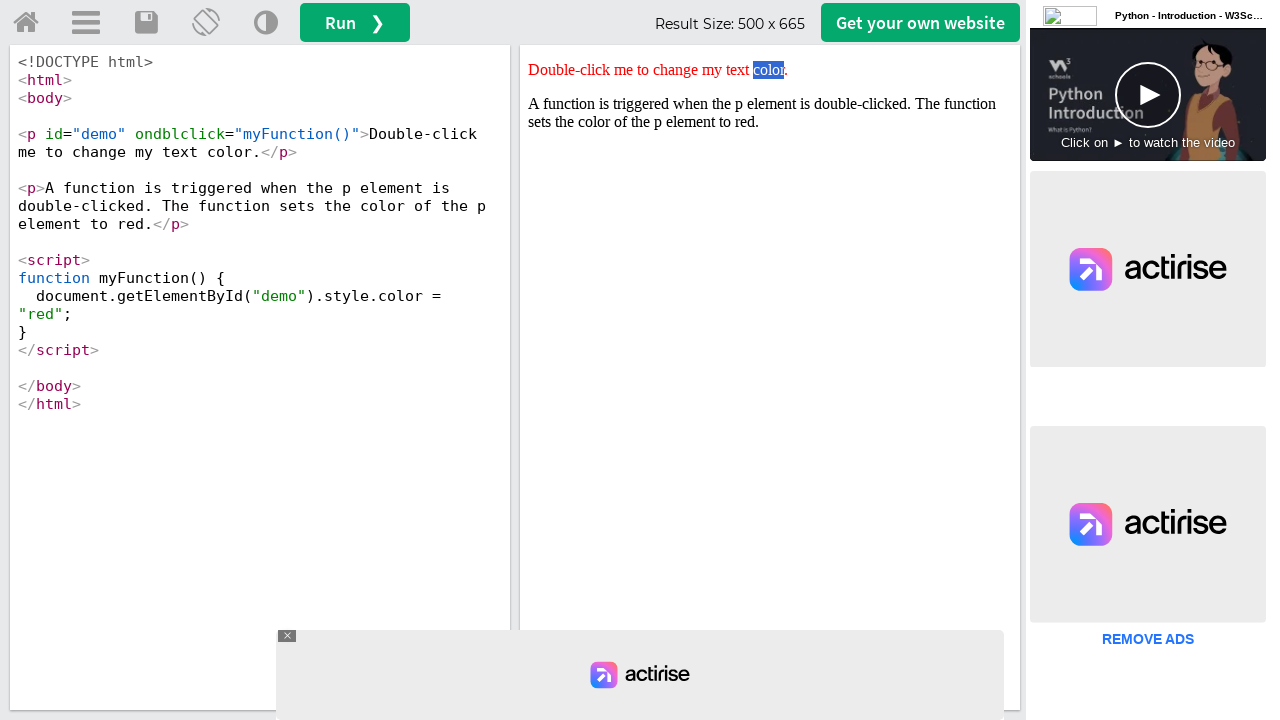